Tests navigation from the Training Support homepage to the About page by clicking the About Us link and verifying the page title changes to "About Training Support".

Starting URL: http://v1.training-support.net/

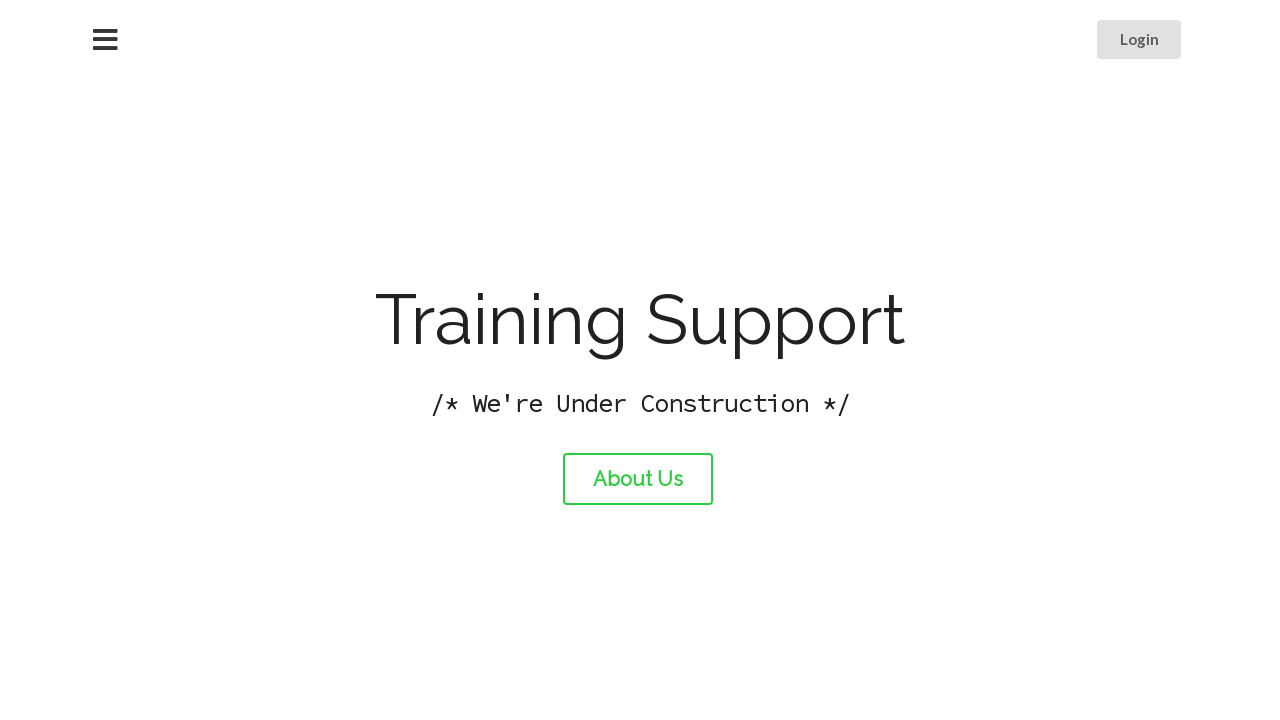

Verified homepage title is 'Training Support'
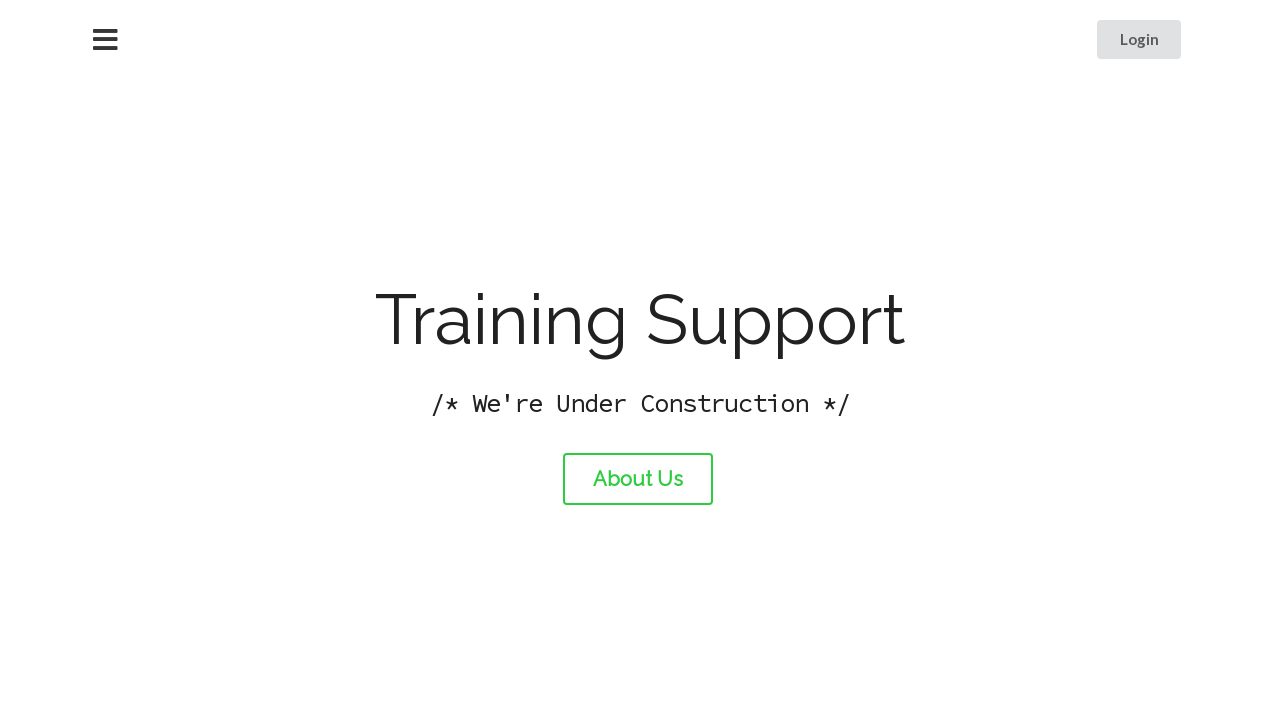

Clicked About Us link at (638, 479) on #about-link
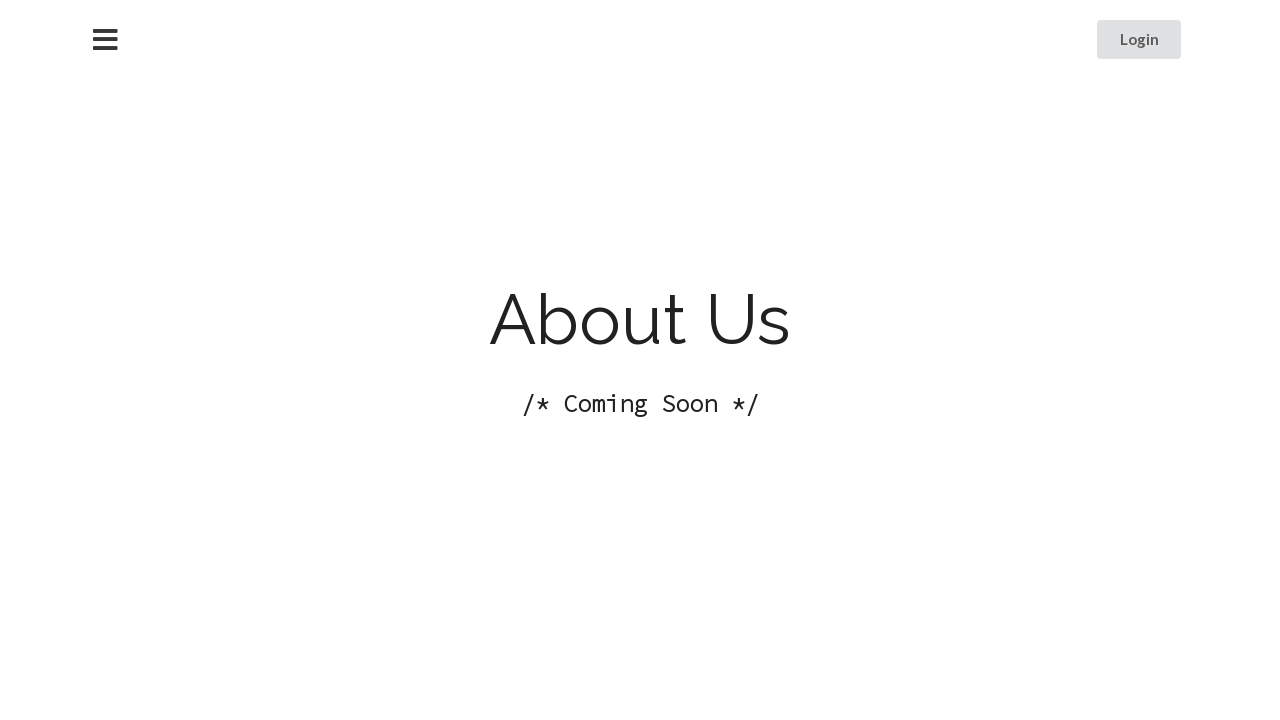

About page finished loading
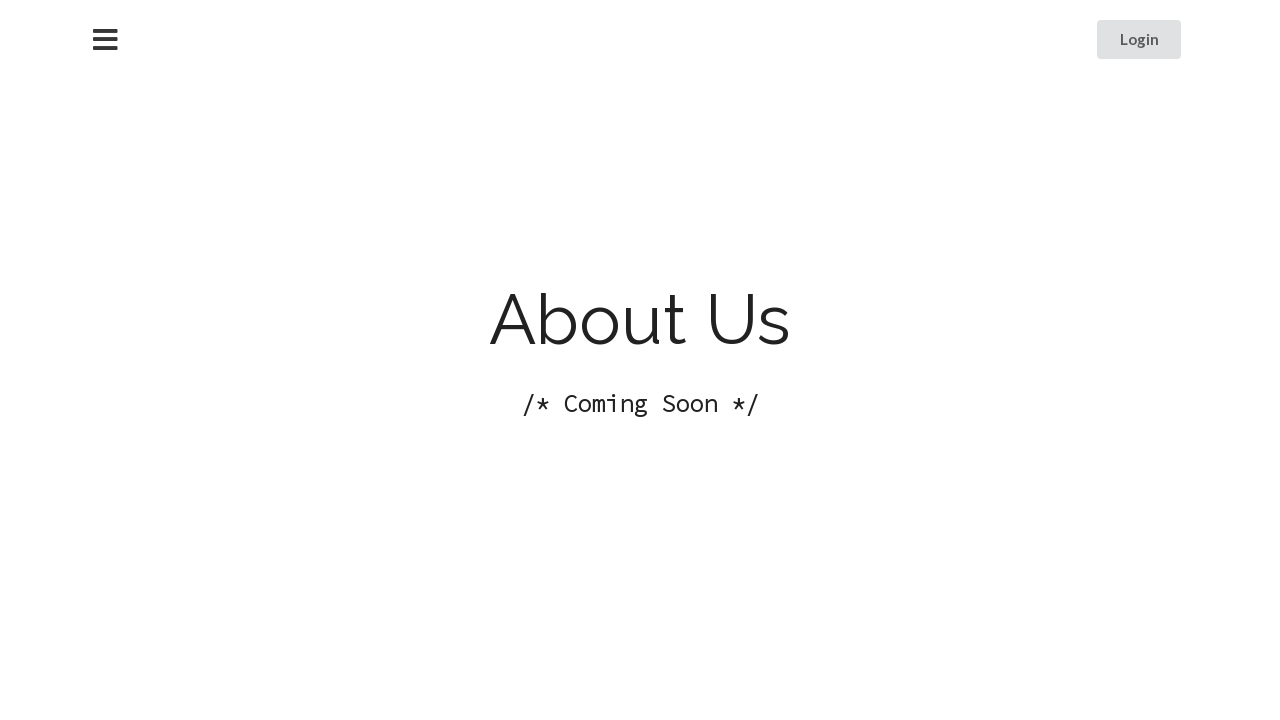

Verified About page title is 'About Training Support'
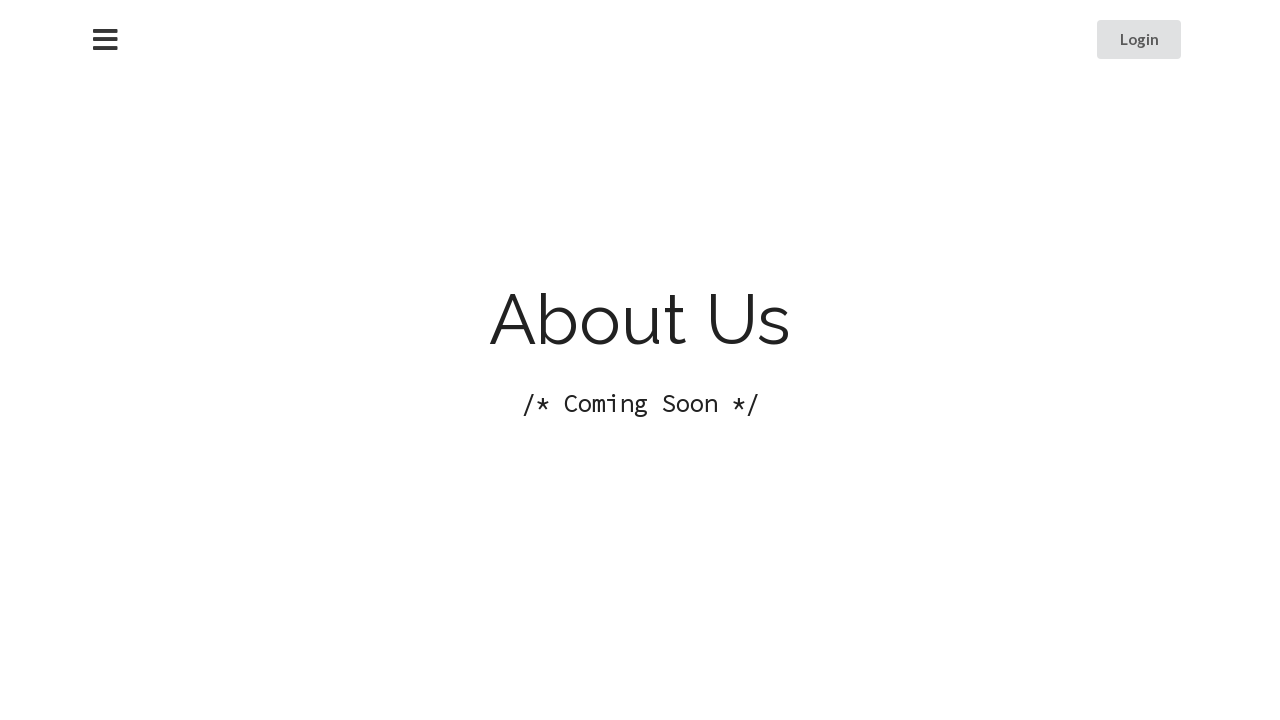

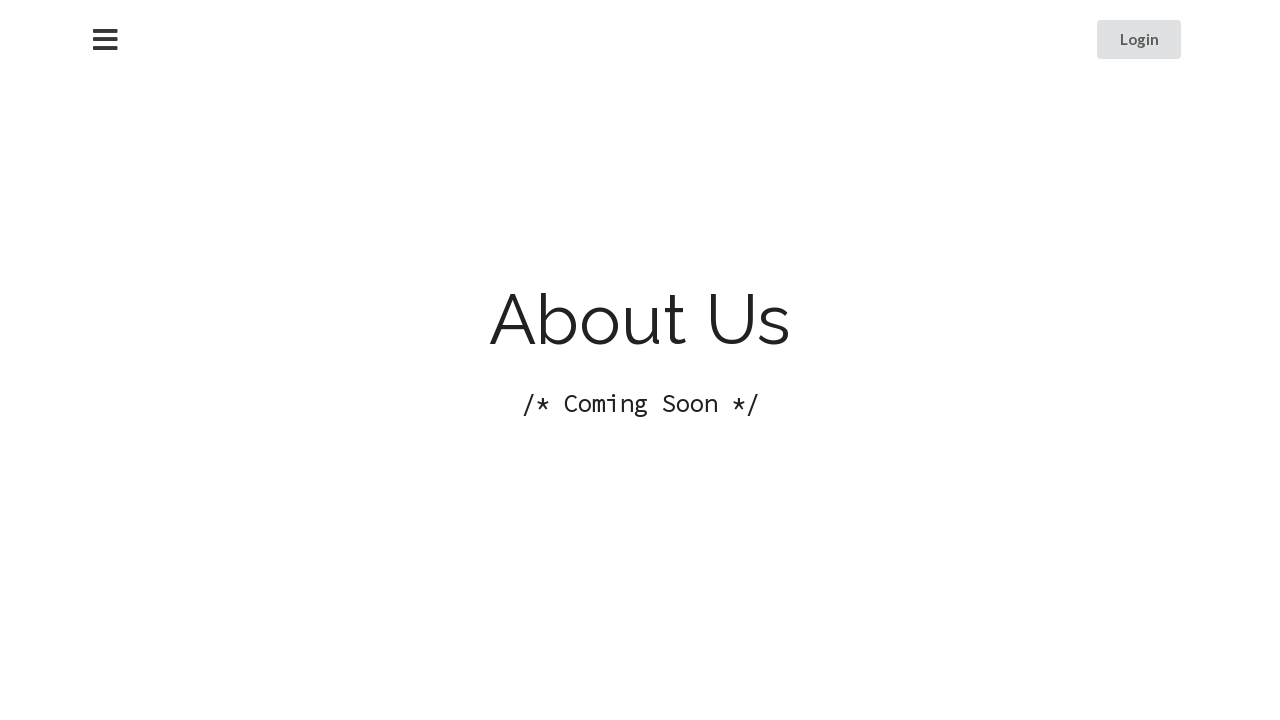